Tests Python.org search functionality by entering a search query and verifying results are displayed

Starting URL: http://www.python.org

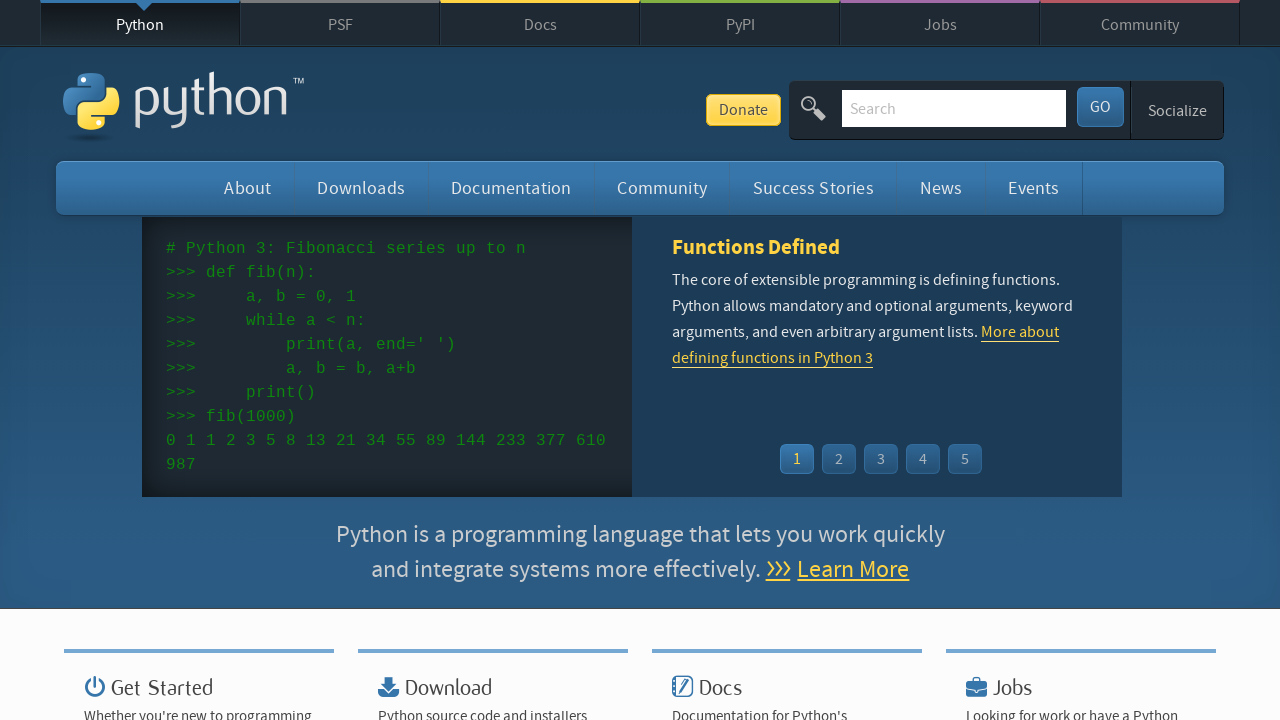

Located search input field
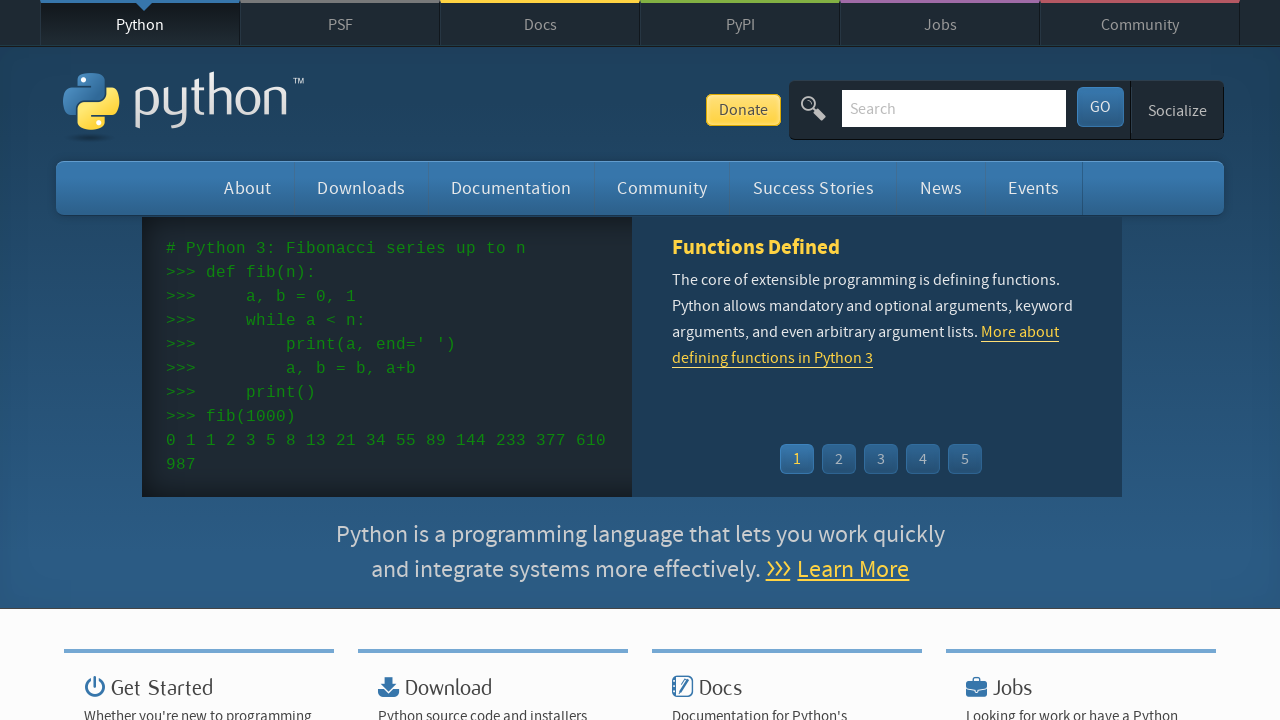

Cleared search input field on input[name='q']
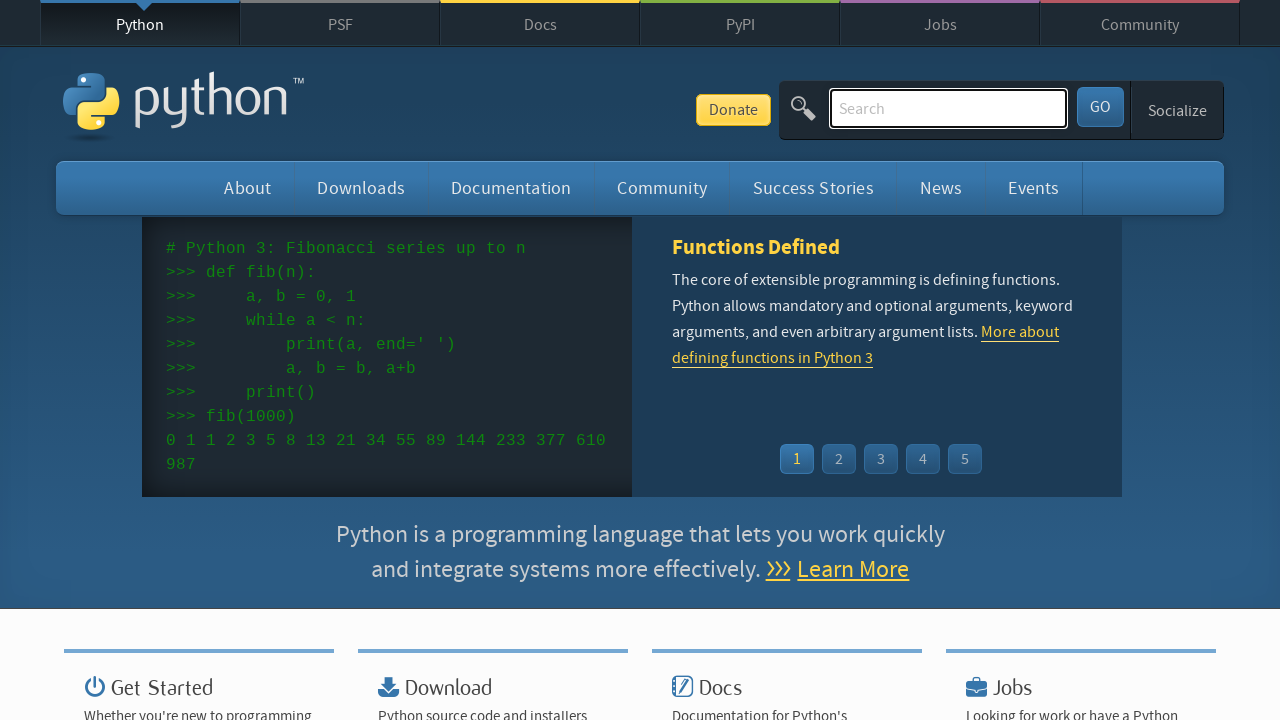

Filled search field with 'python tutorial' on input[name='q']
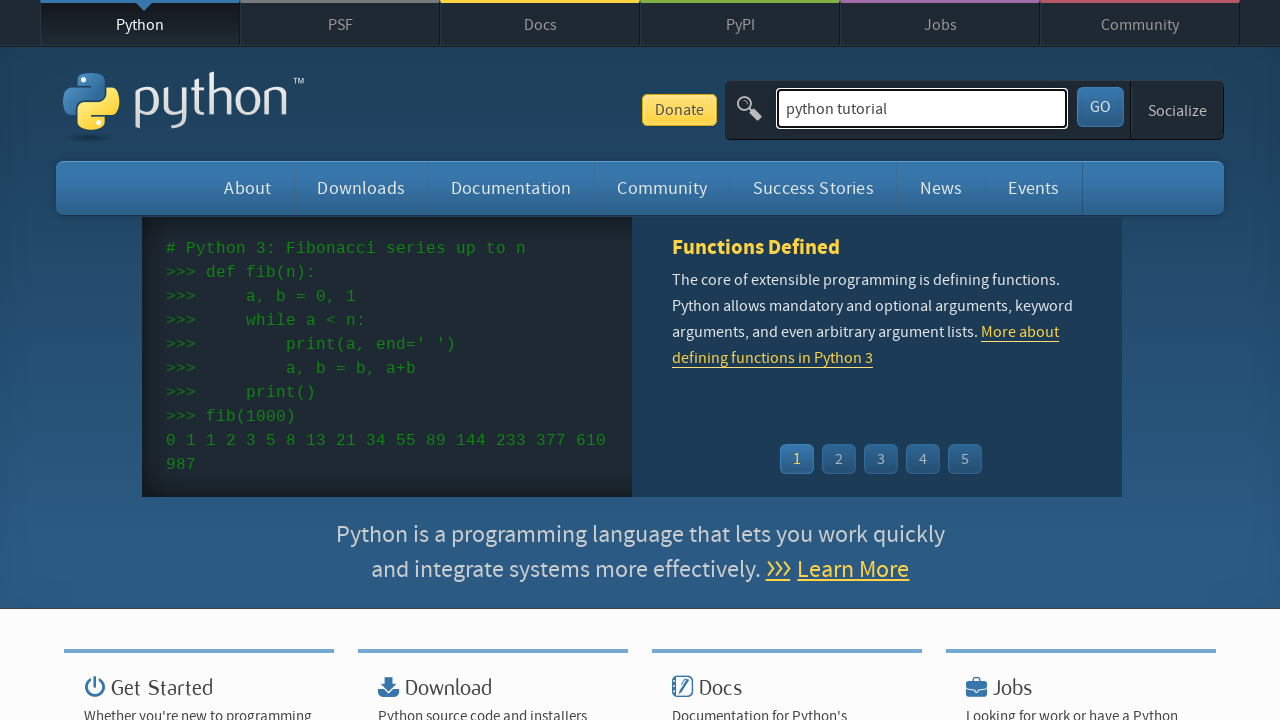

Pressed Enter to submit search query on input[name='q']
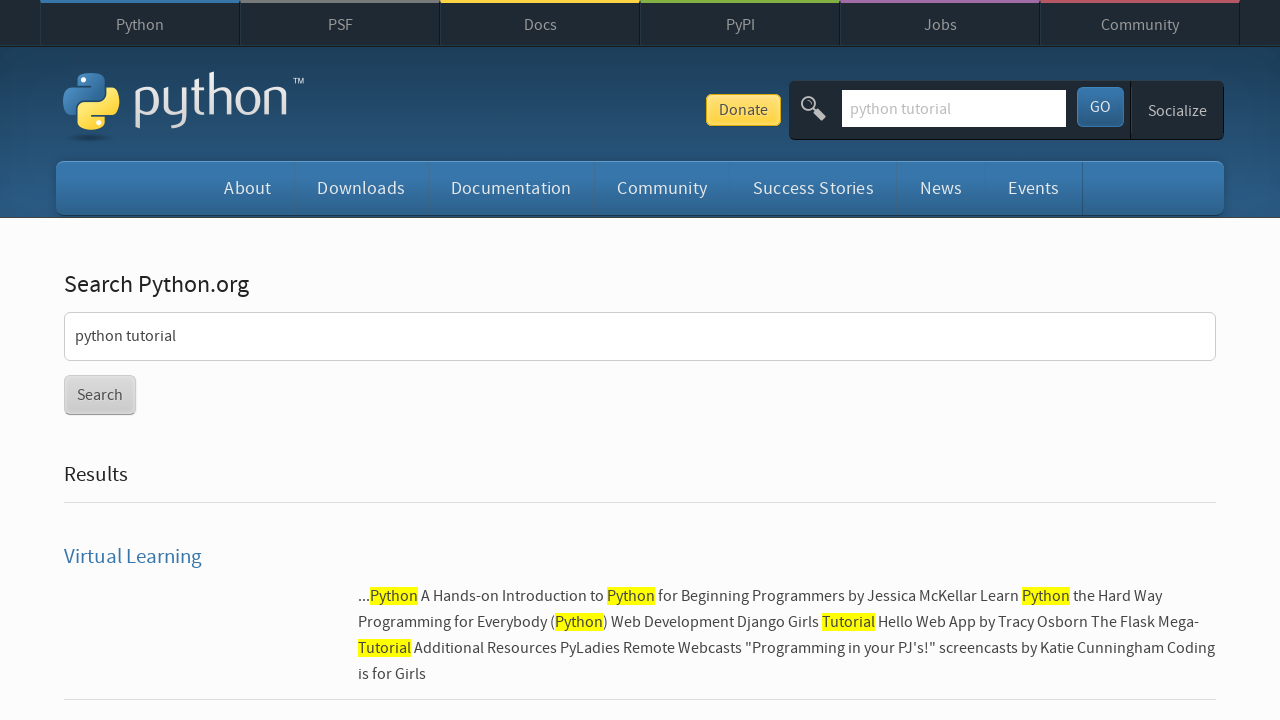

Waited for search results page to load
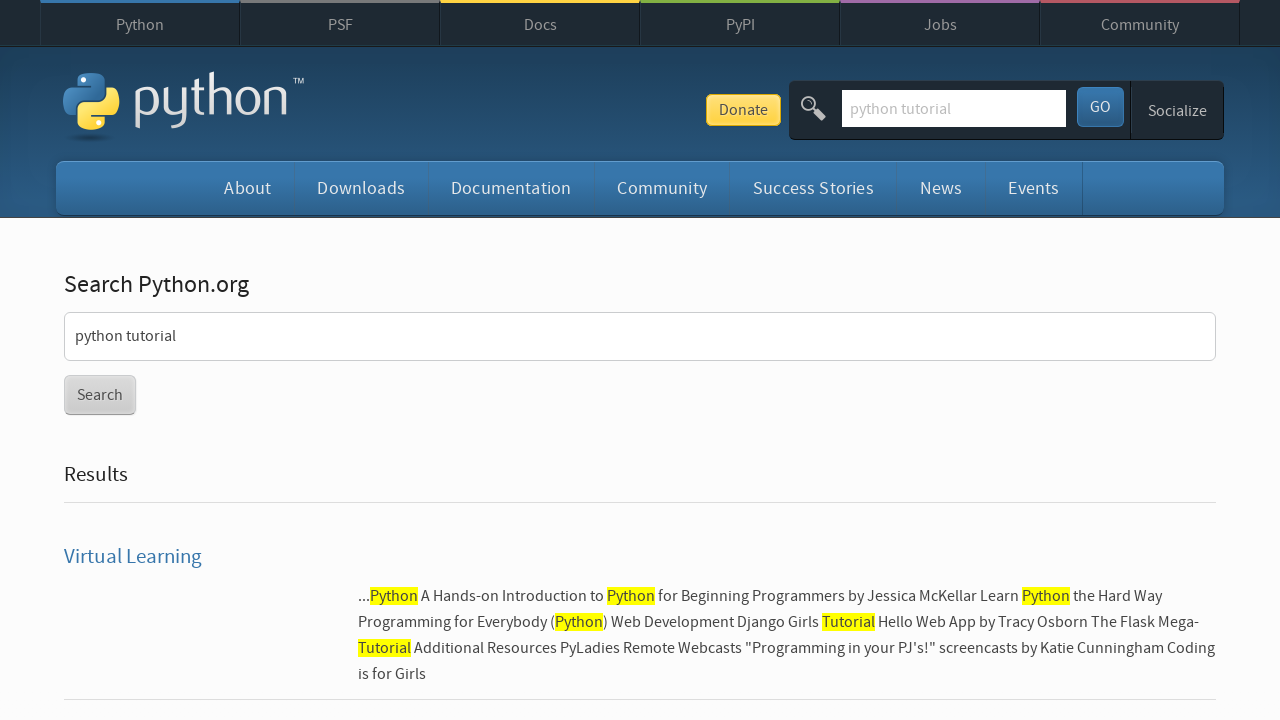

Verified search results are displayed (no 'No results found' message)
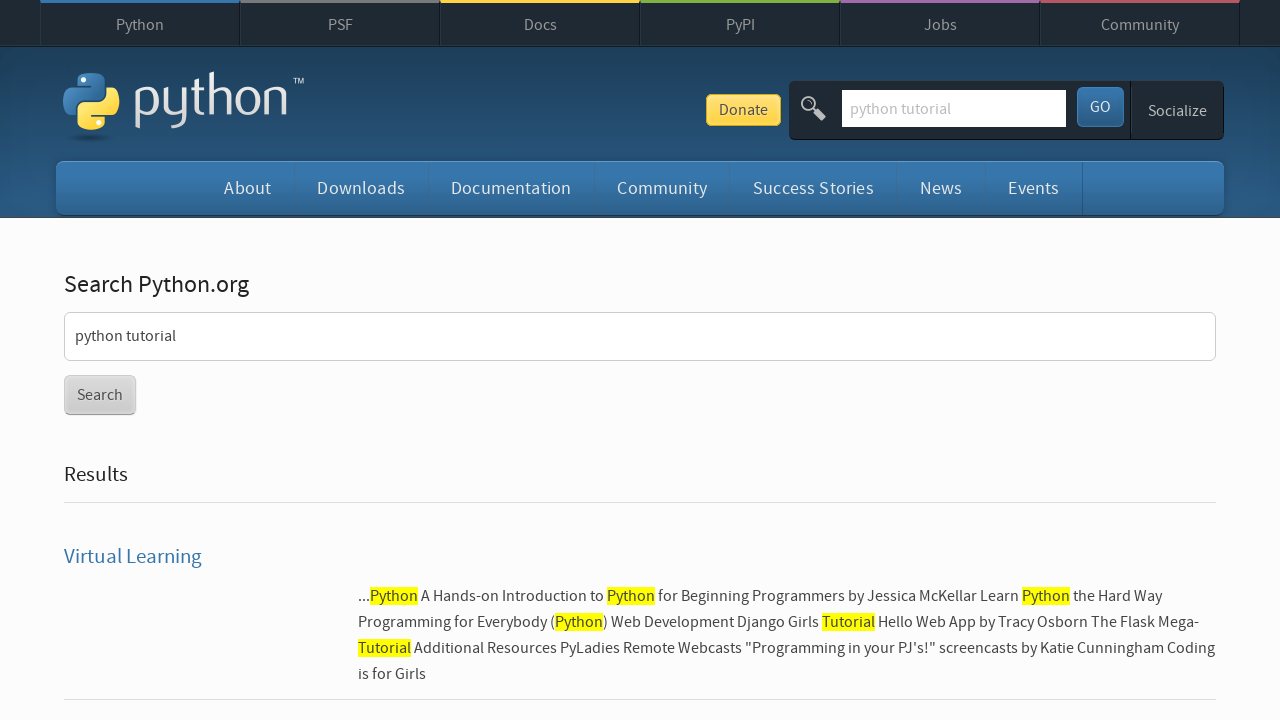

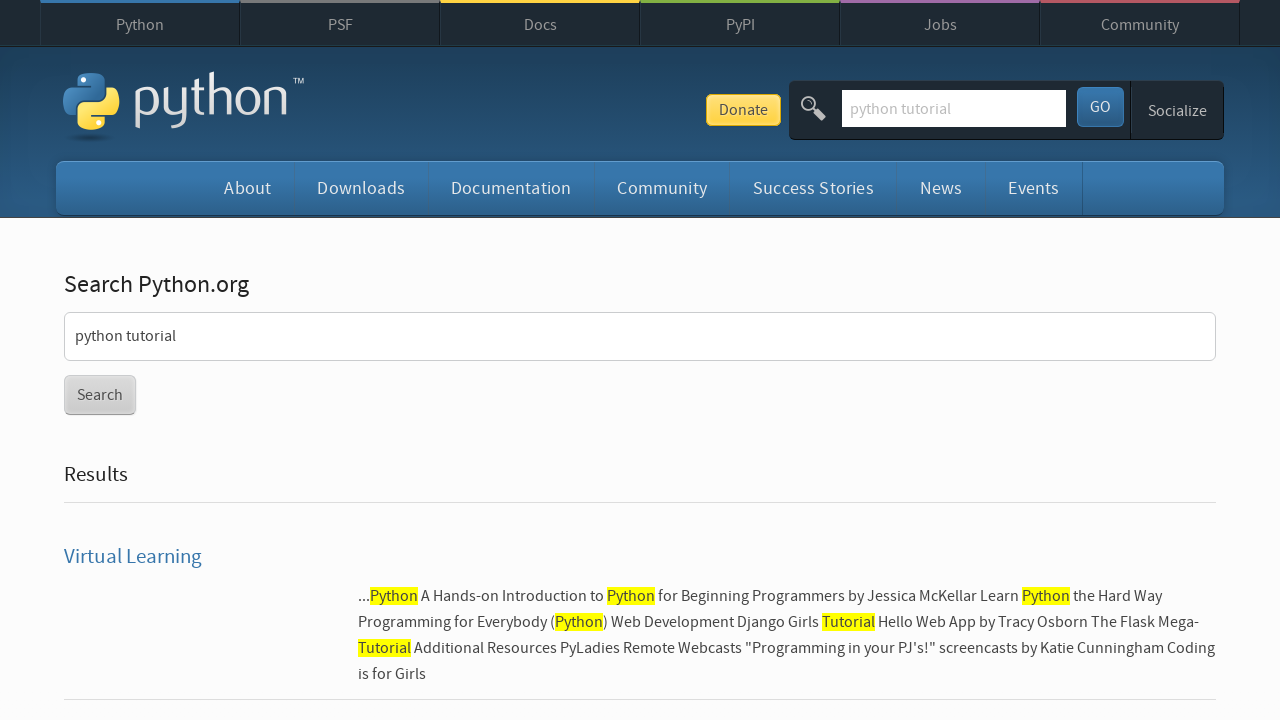